Tests browser back button navigation between filter views

Starting URL: https://demo.playwright.dev/todomvc

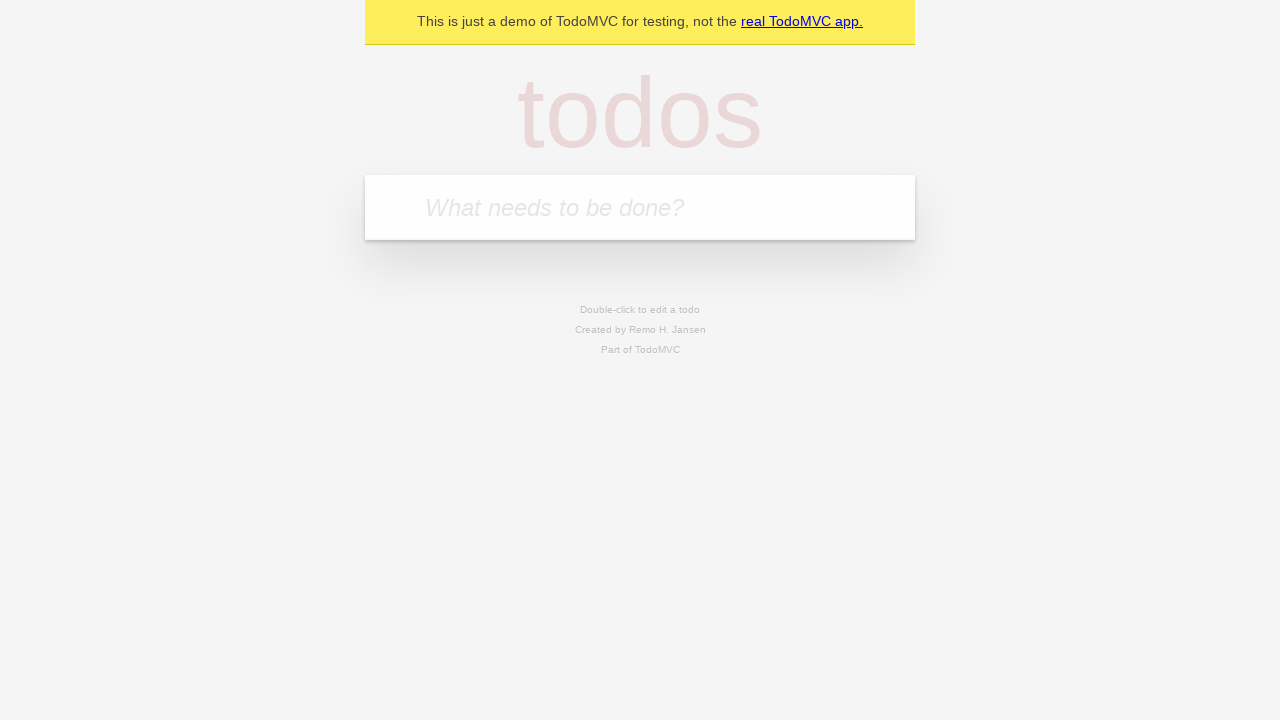

Filled first todo field with 'buy some cheese' on internal:attr=[placeholder="What needs to be done?"i]
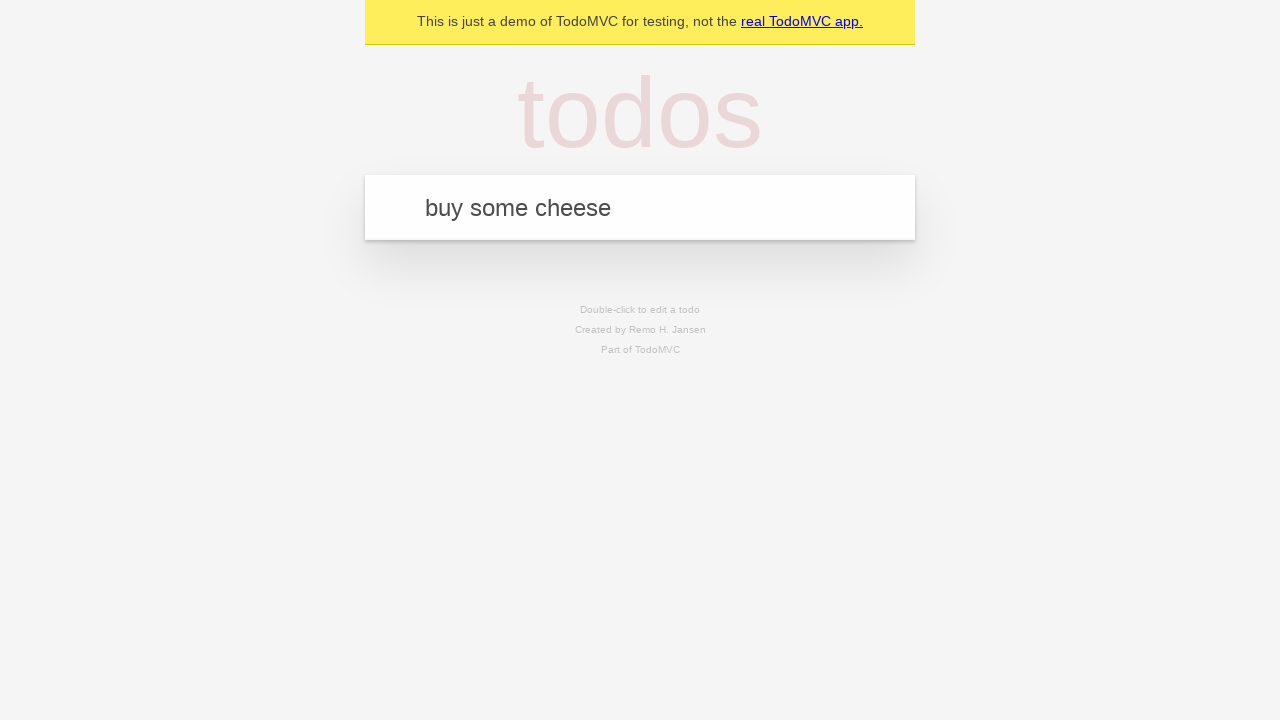

Pressed Enter to create first todo on internal:attr=[placeholder="What needs to be done?"i]
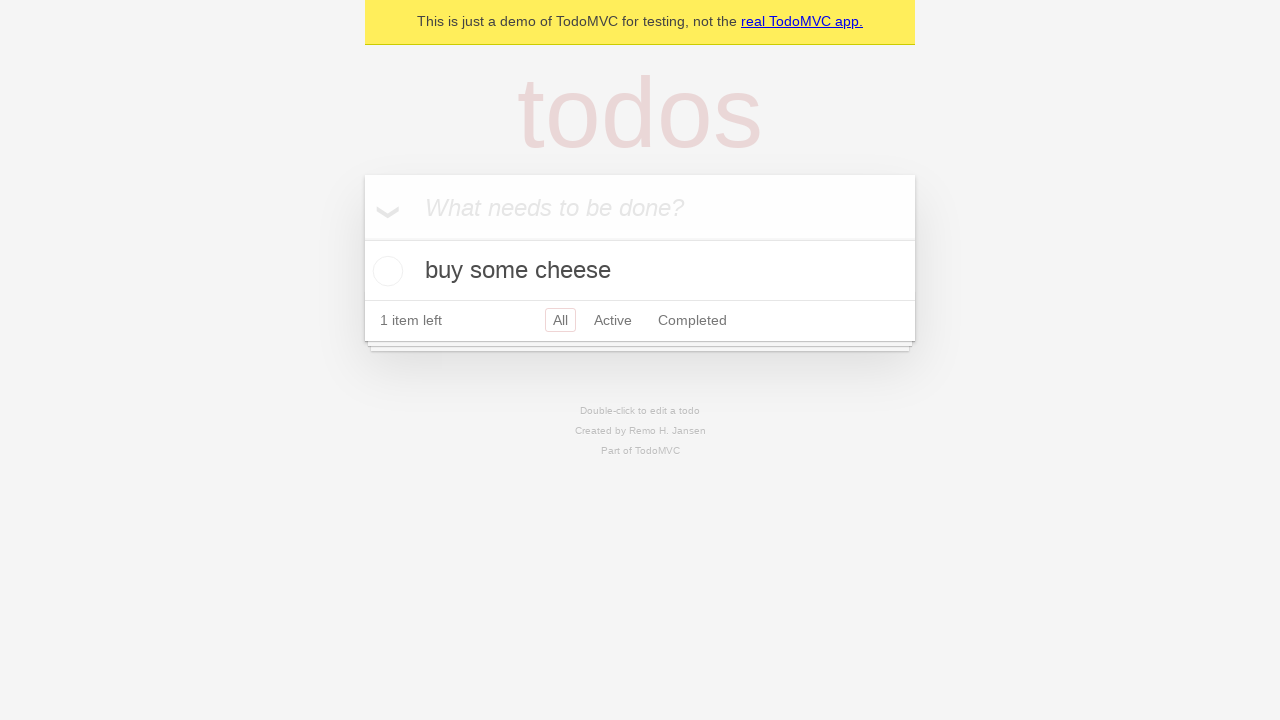

Filled second todo field with 'feed the cat' on internal:attr=[placeholder="What needs to be done?"i]
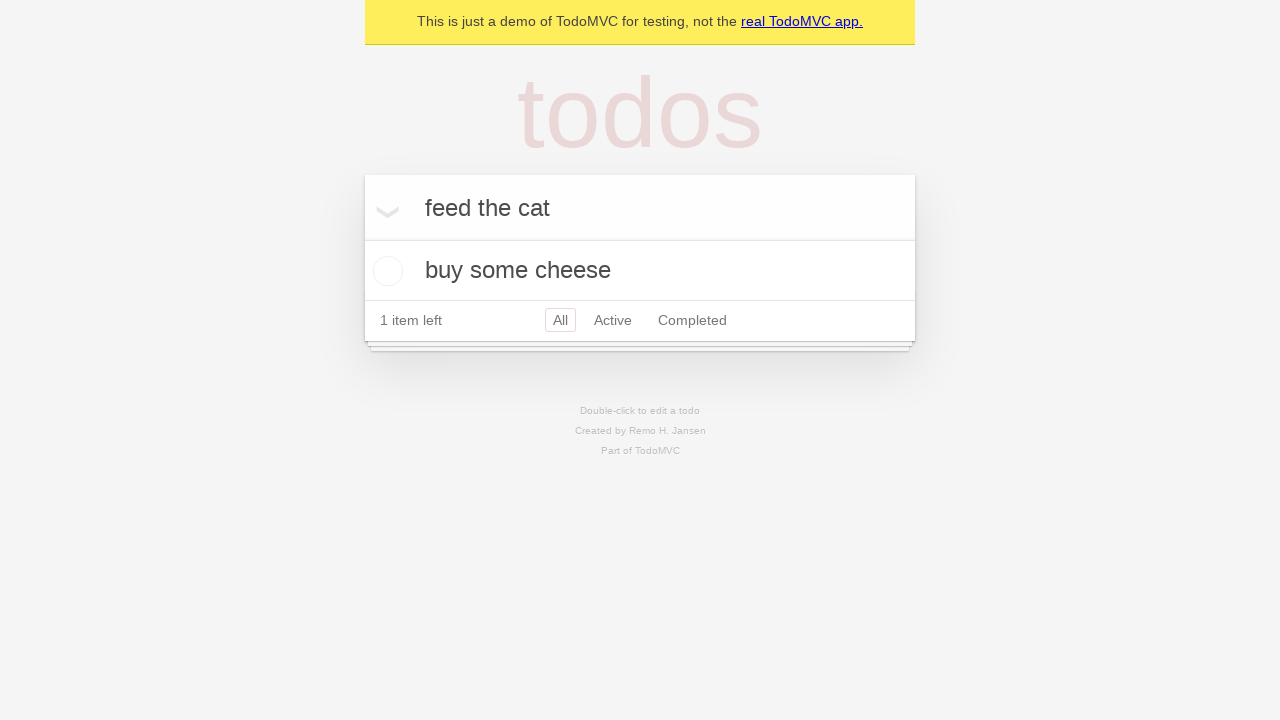

Pressed Enter to create second todo on internal:attr=[placeholder="What needs to be done?"i]
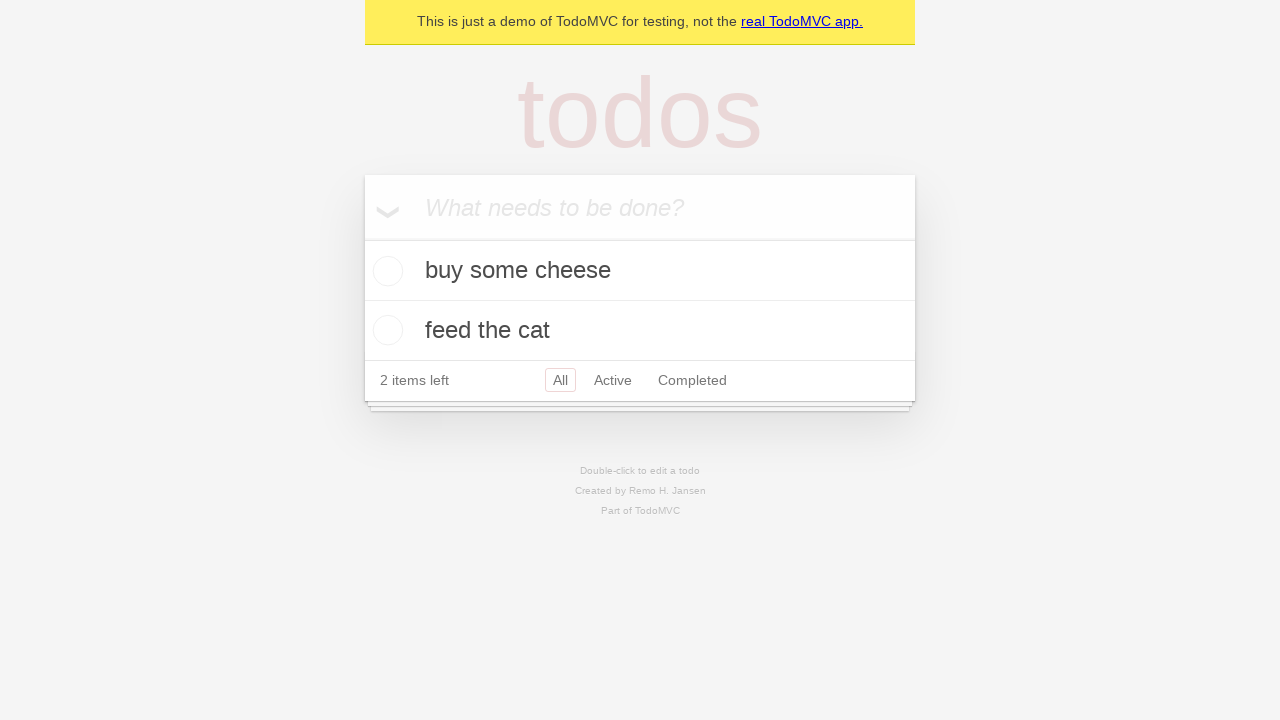

Filled third todo field with 'book a doctors appointment' on internal:attr=[placeholder="What needs to be done?"i]
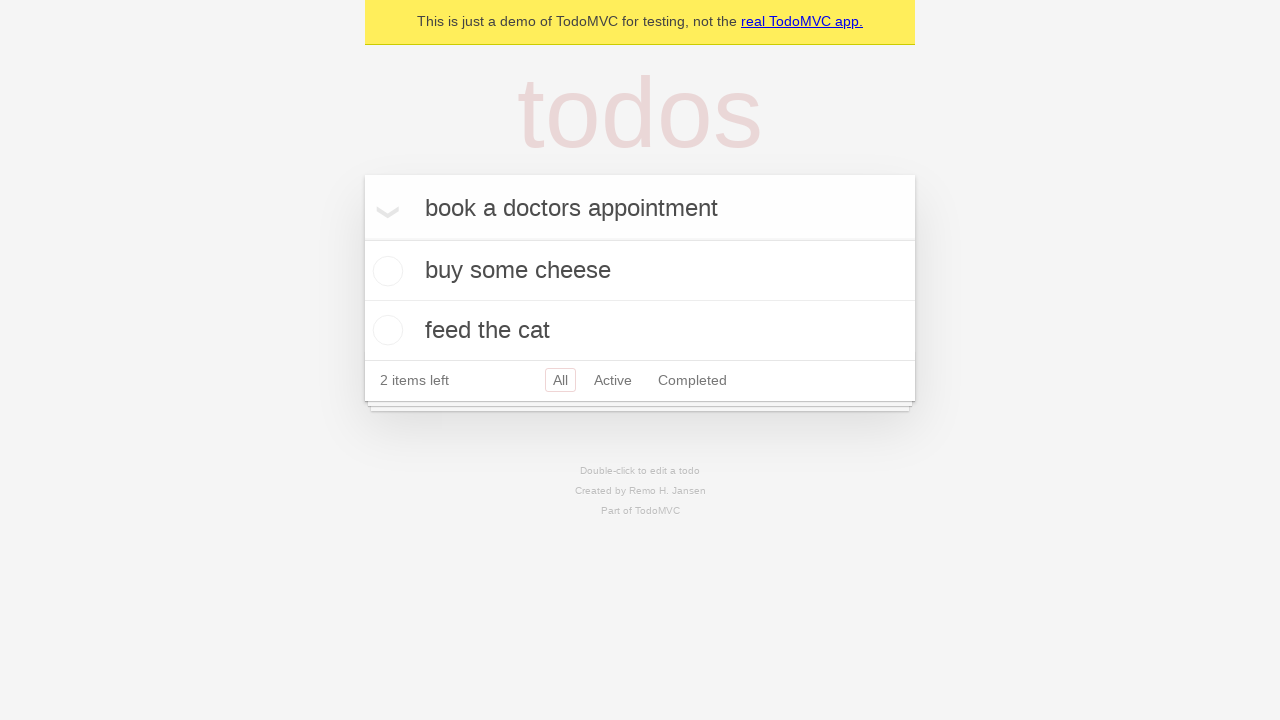

Pressed Enter to create third todo on internal:attr=[placeholder="What needs to be done?"i]
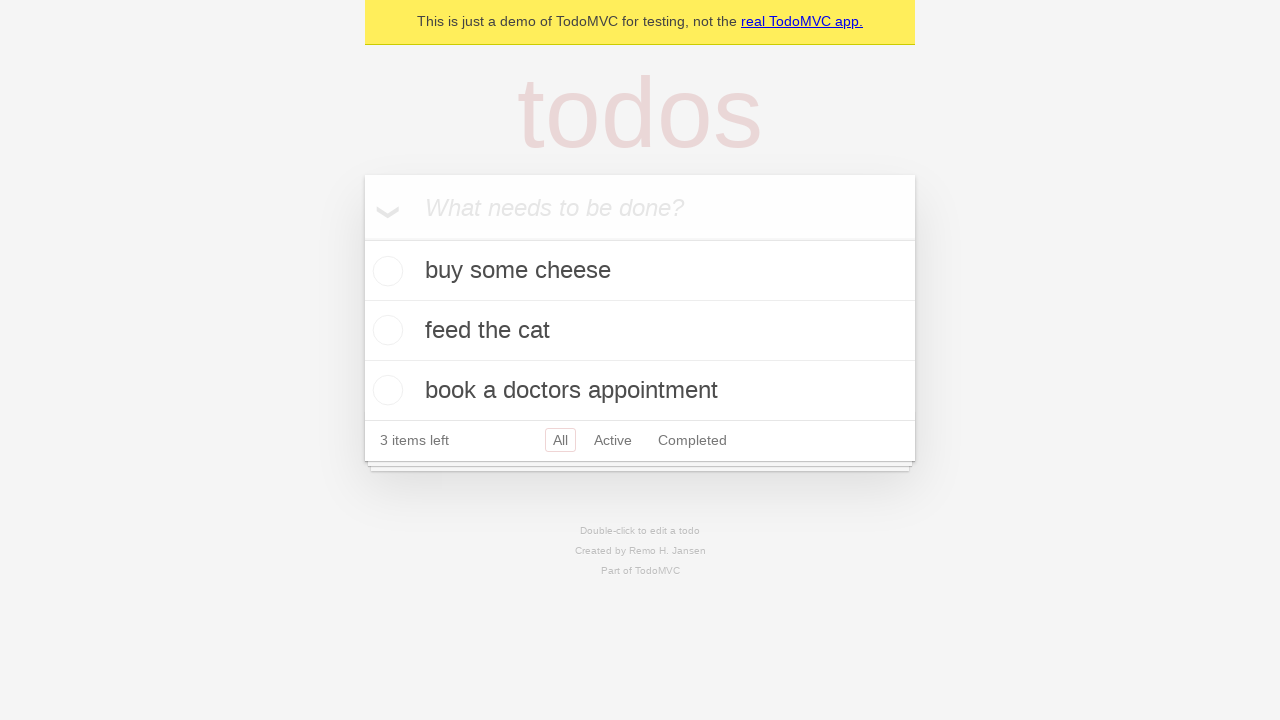

Checked the second todo item at (385, 330) on internal:testid=[data-testid="todo-item"s] >> nth=1 >> internal:role=checkbox
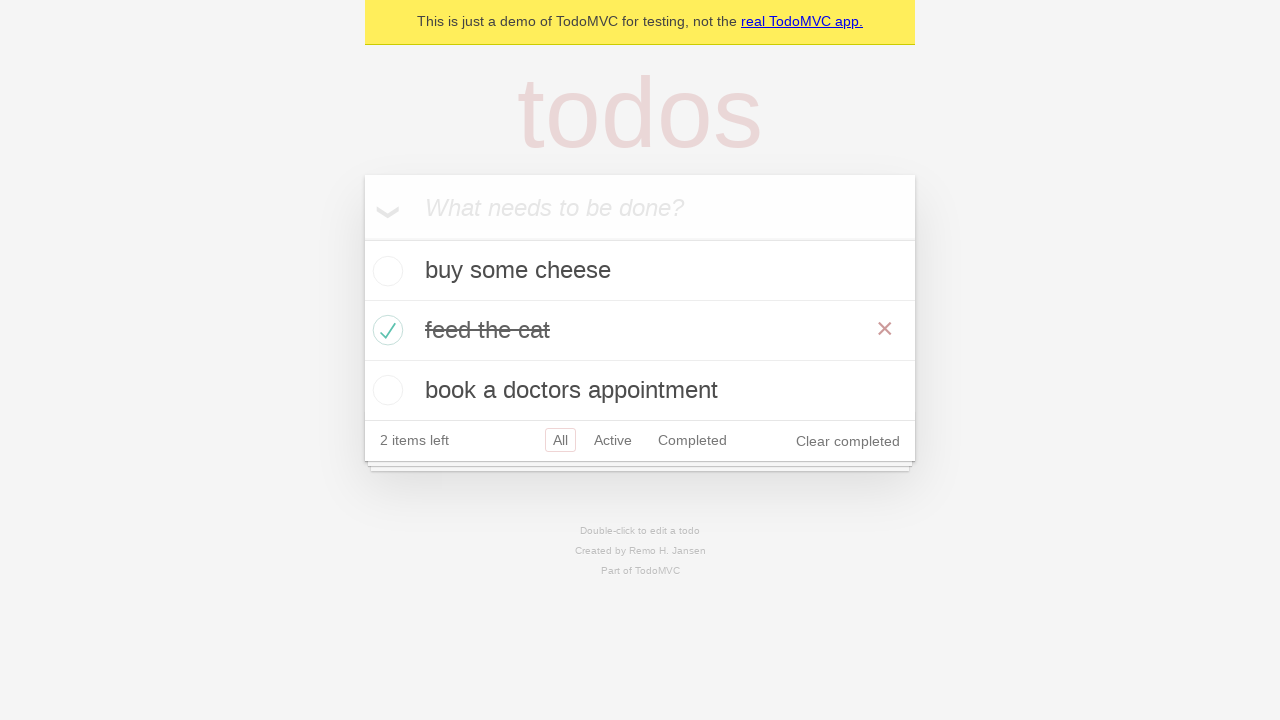

Clicked All filter to view all todos at (560, 440) on internal:role=link[name="All"i]
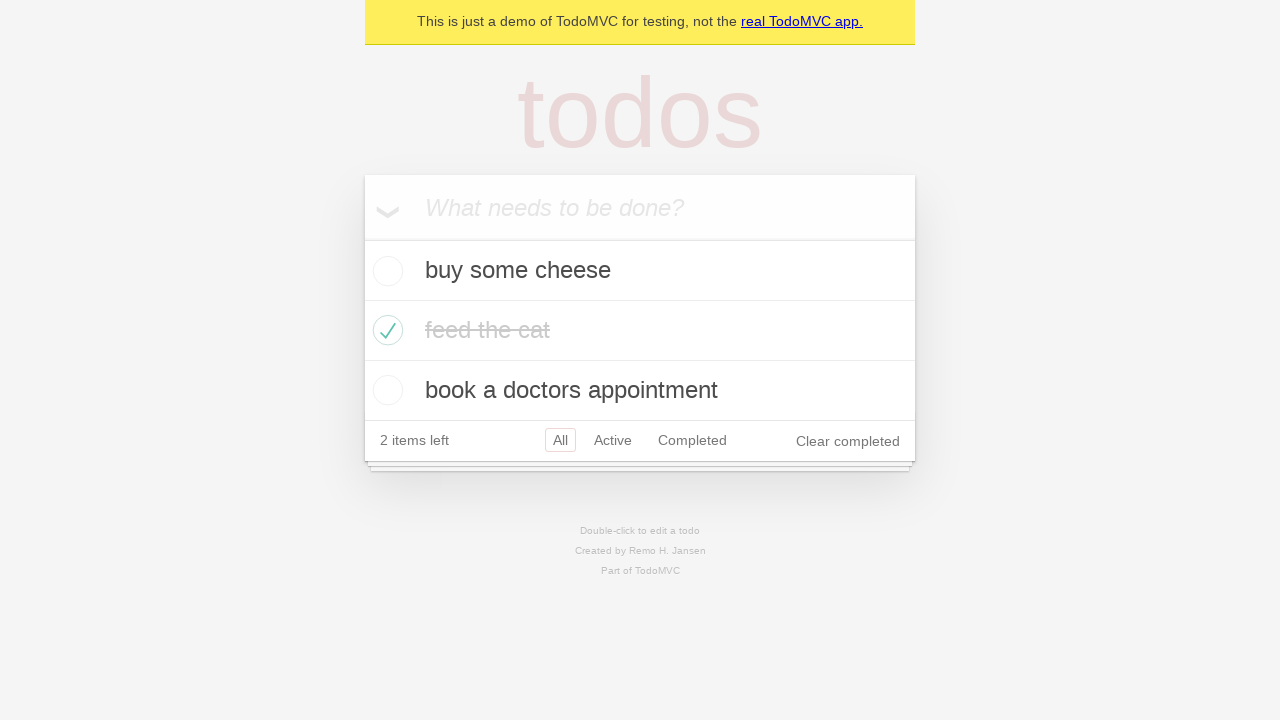

Clicked Active filter to view active todos at (613, 440) on internal:role=link[name="Active"i]
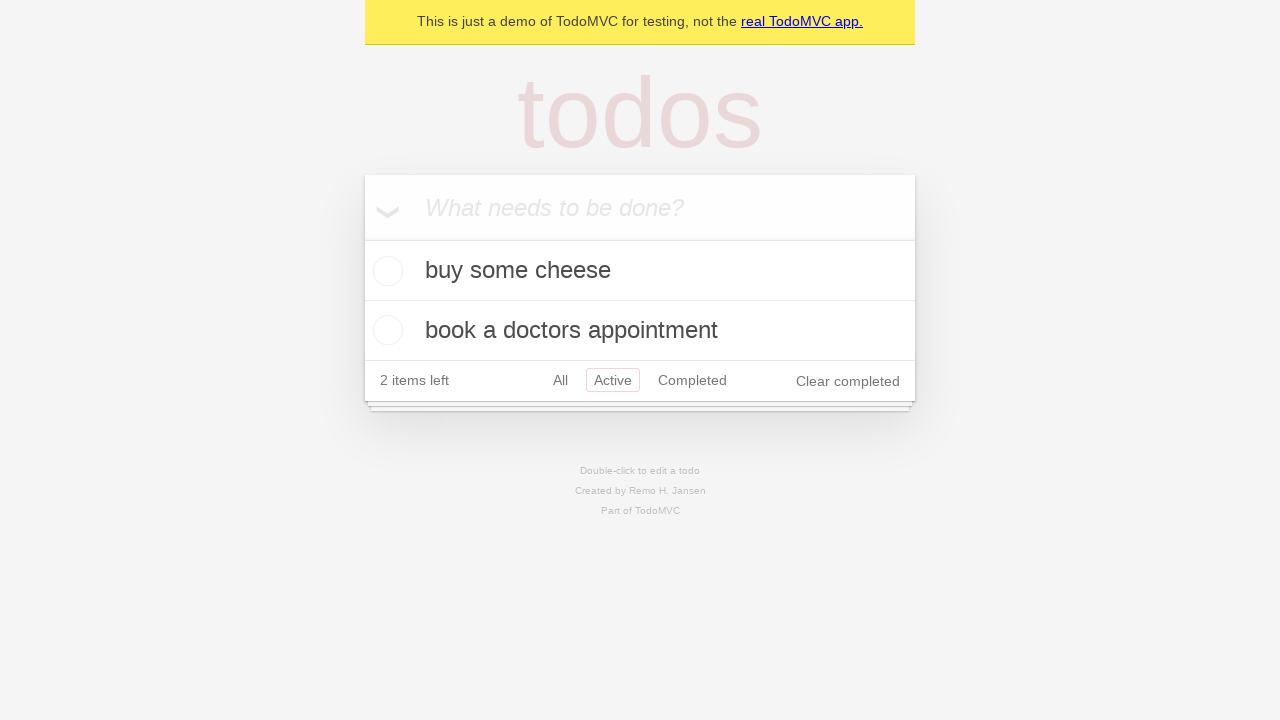

Clicked Completed filter to view completed todos at (692, 380) on internal:role=link[name="Completed"i]
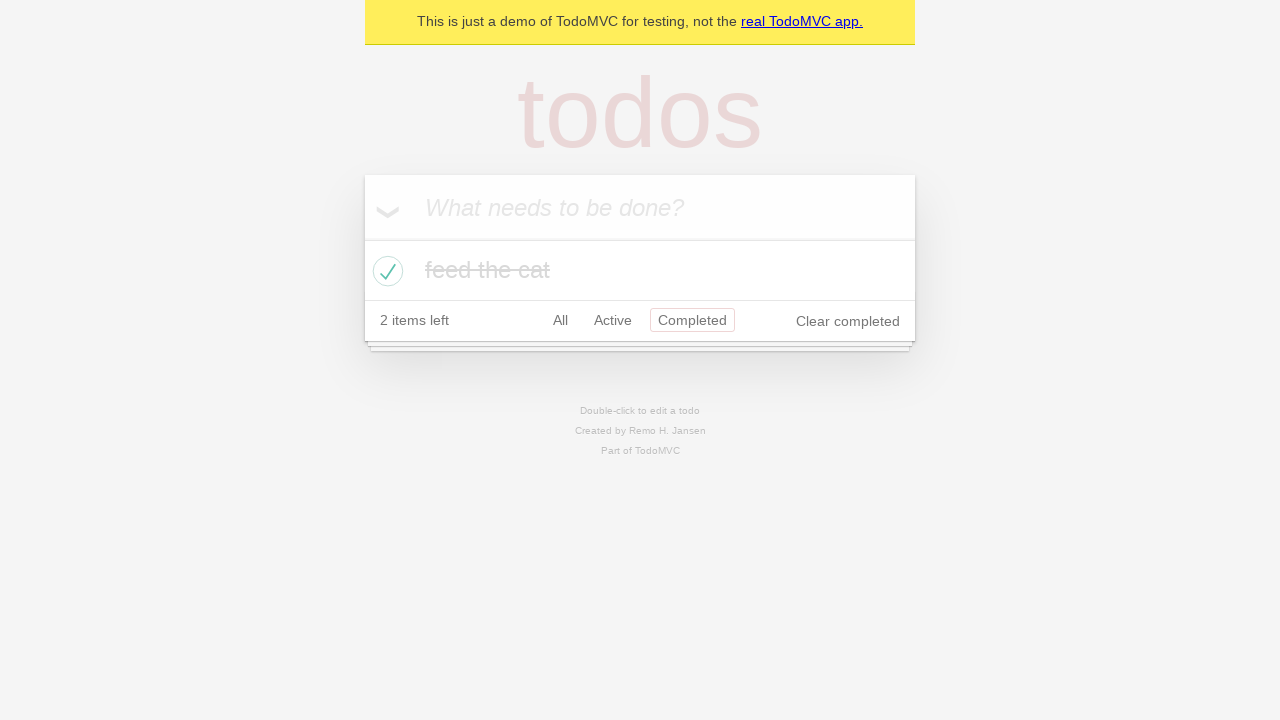

Navigated back from Completed filter to Active filter
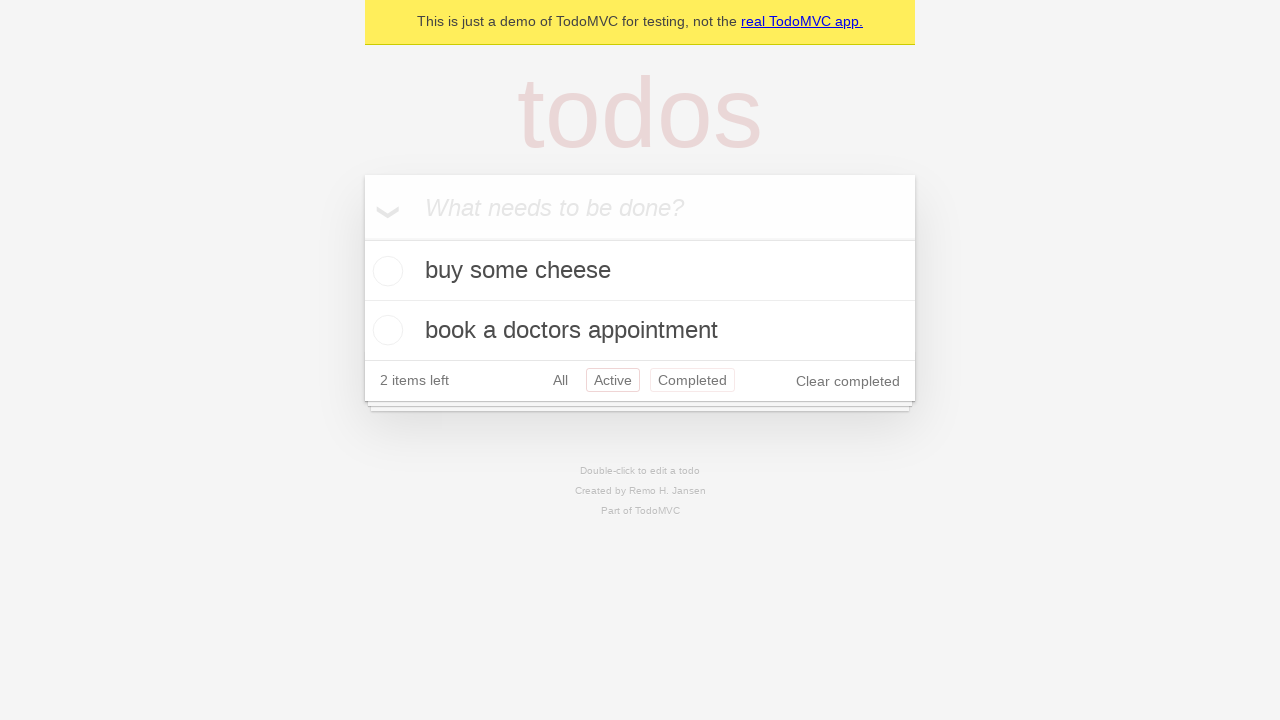

Navigated back from Active filter to All filter
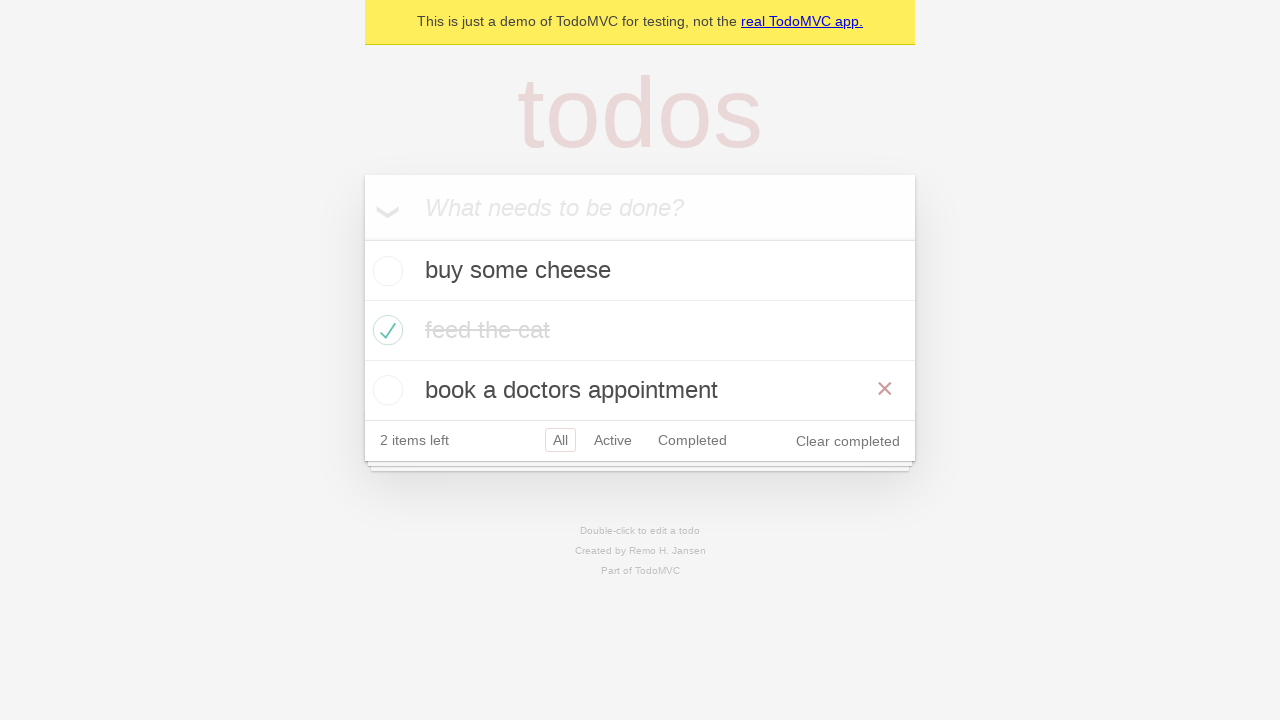

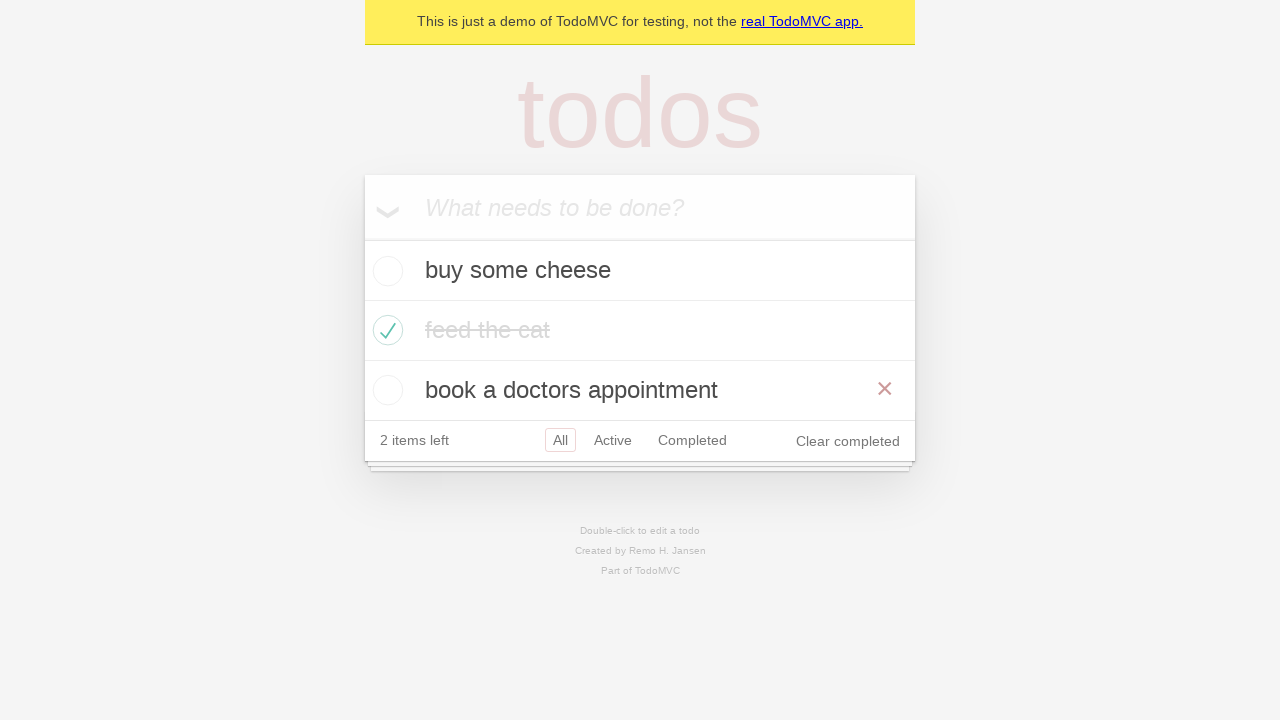